Tests drag and drop functionality by dragging element A and dropping it onto element B on a demo page.

Starting URL: https://the-internet.herokuapp.com/drag_and_drop

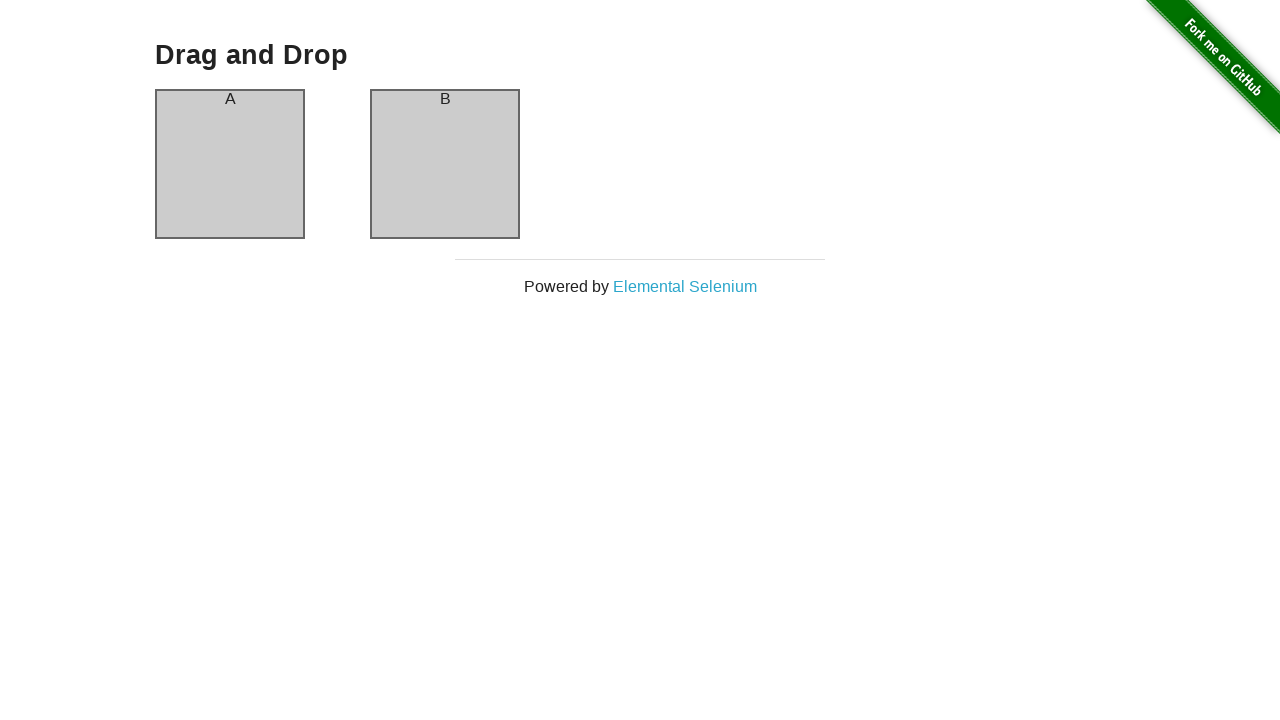

Waited for column A element to be visible
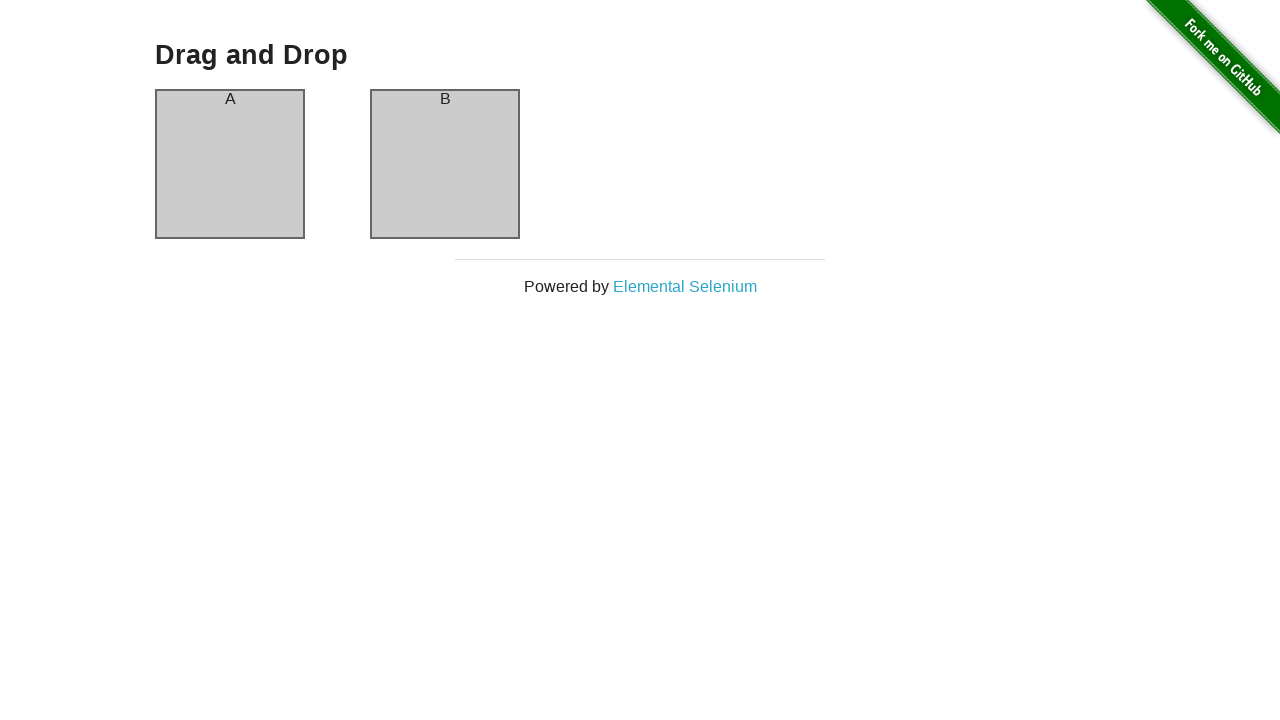

Waited for column B element to be visible
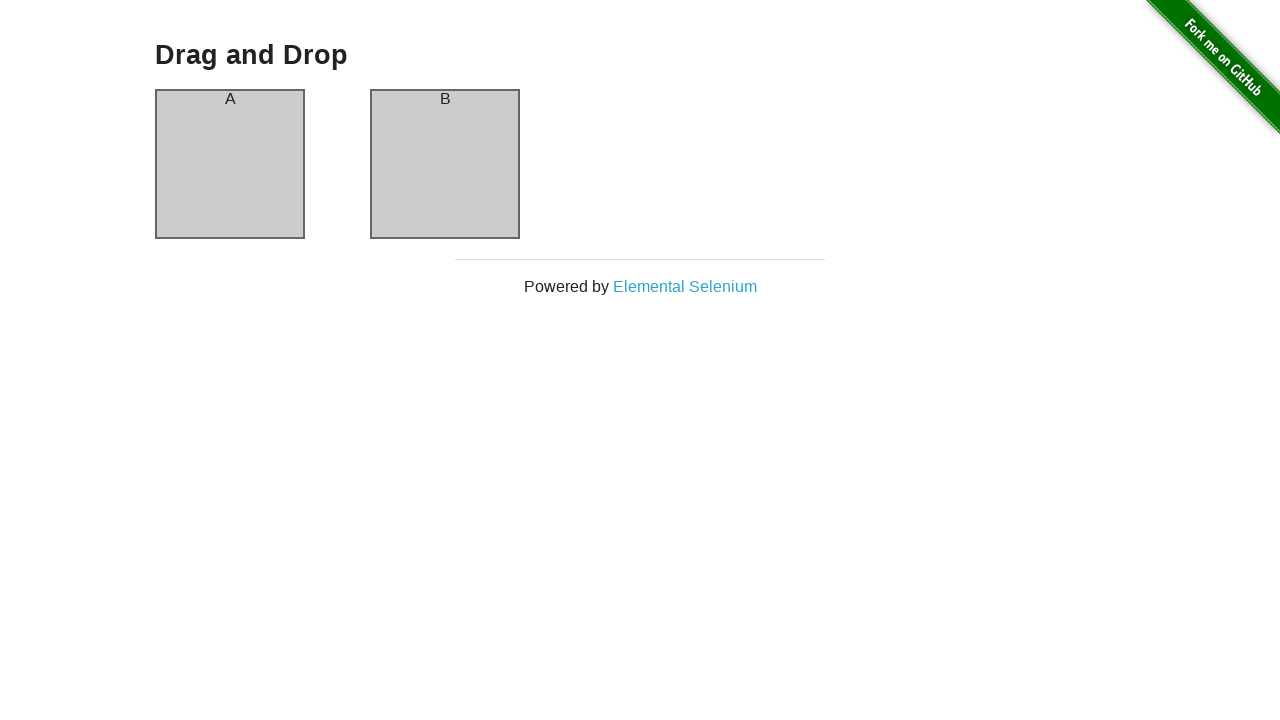

Dragged column A element and dropped it onto column B at (445, 164)
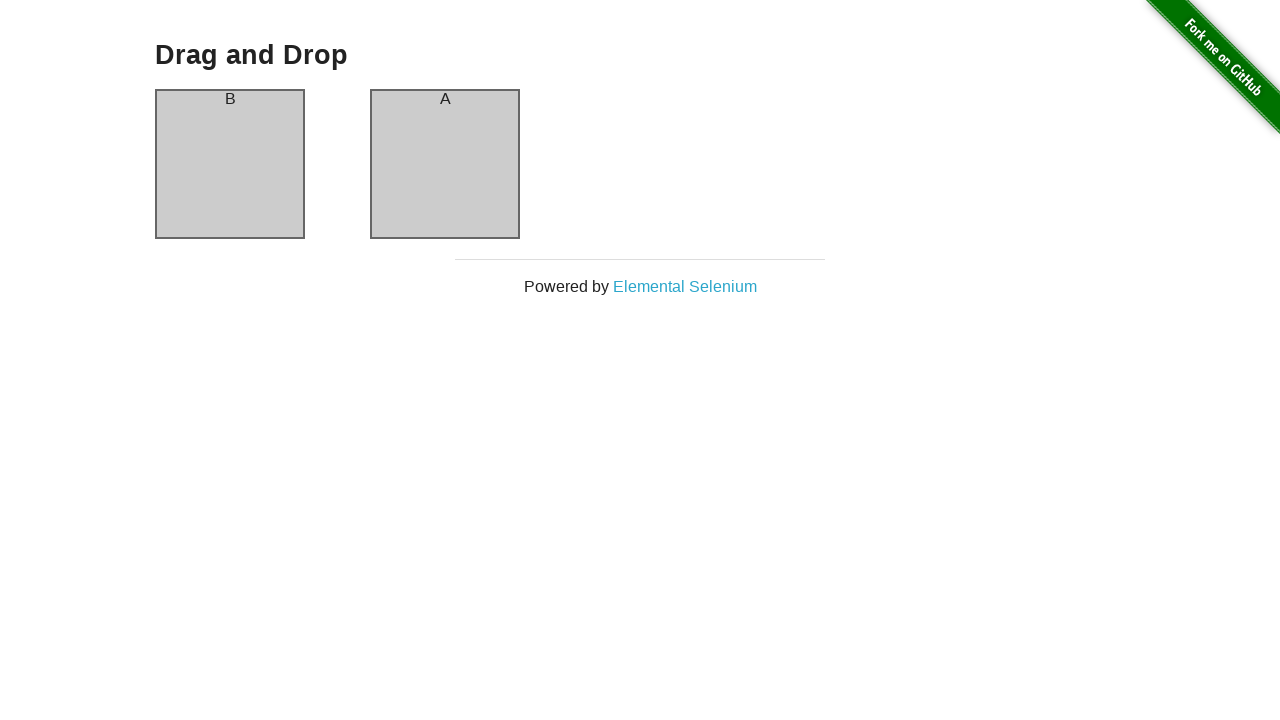

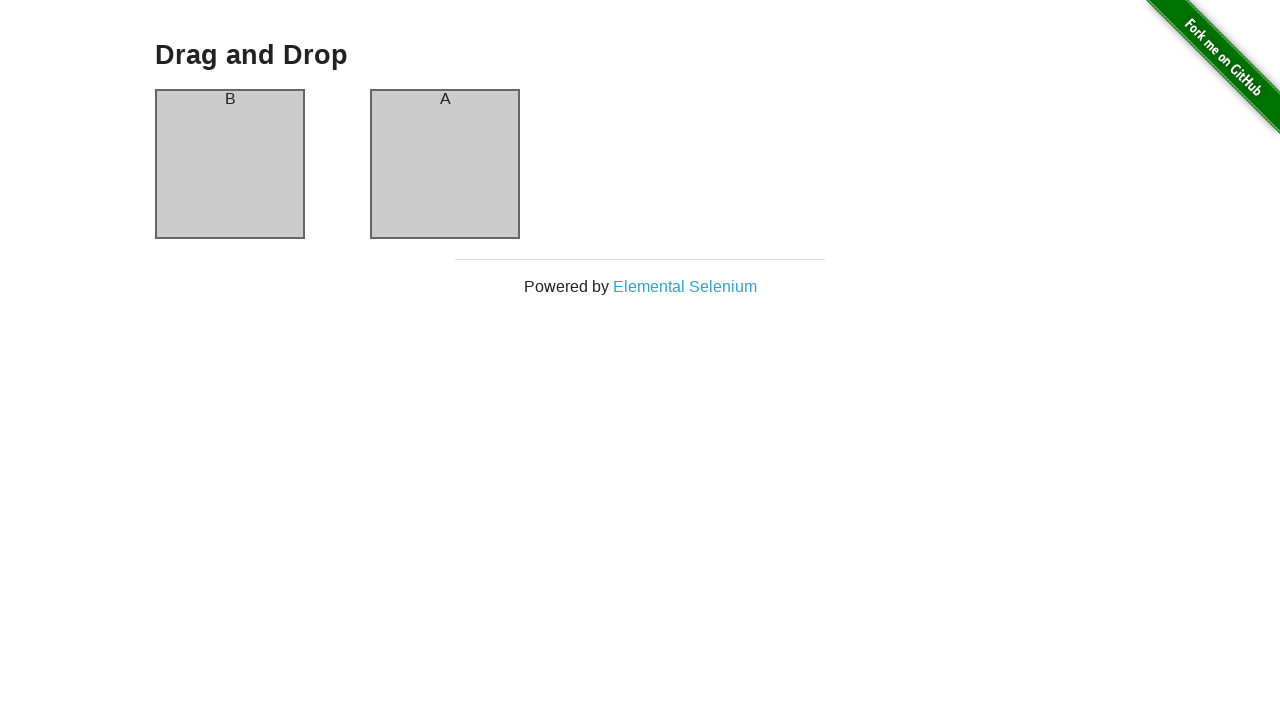